Tests window switching functionality by clicking a link that opens a new window, switching to the new window to verify its header text, then switching back to the main window.

Starting URL: https://the-internet.herokuapp.com/windows

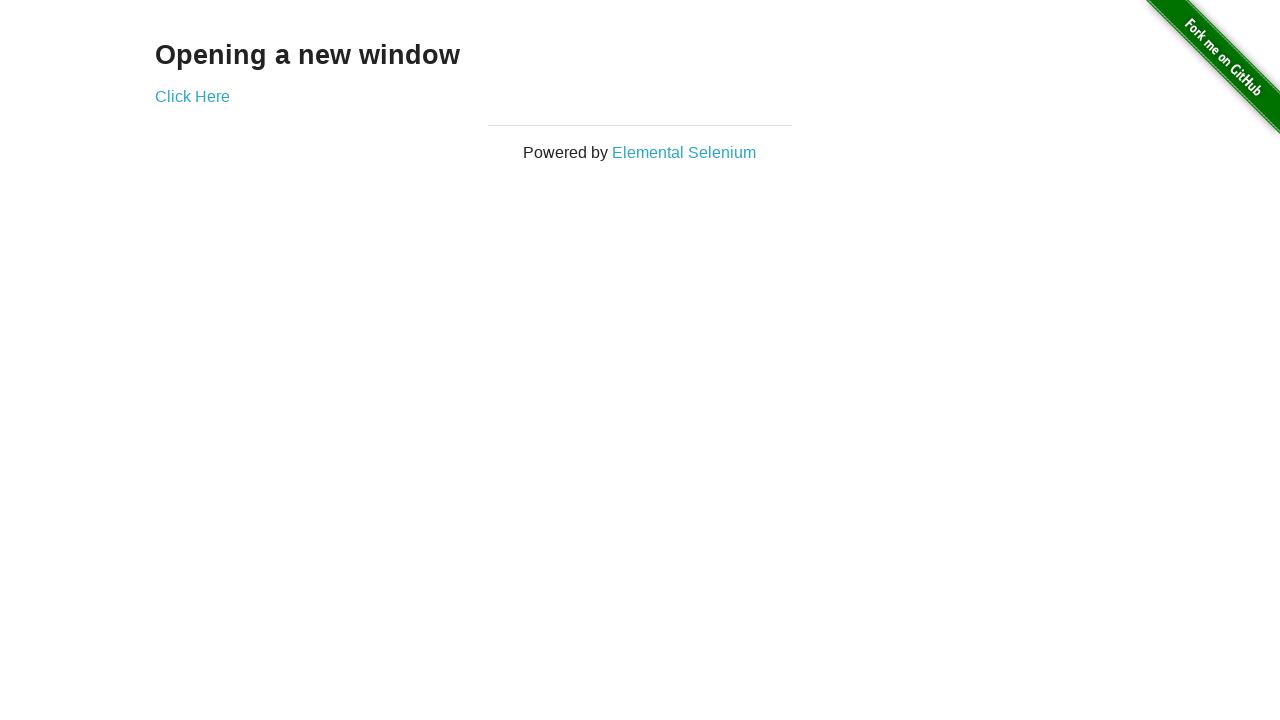

Clicked 'Click Here' link to open new window at (192, 96) on a:has-text('Click Here')
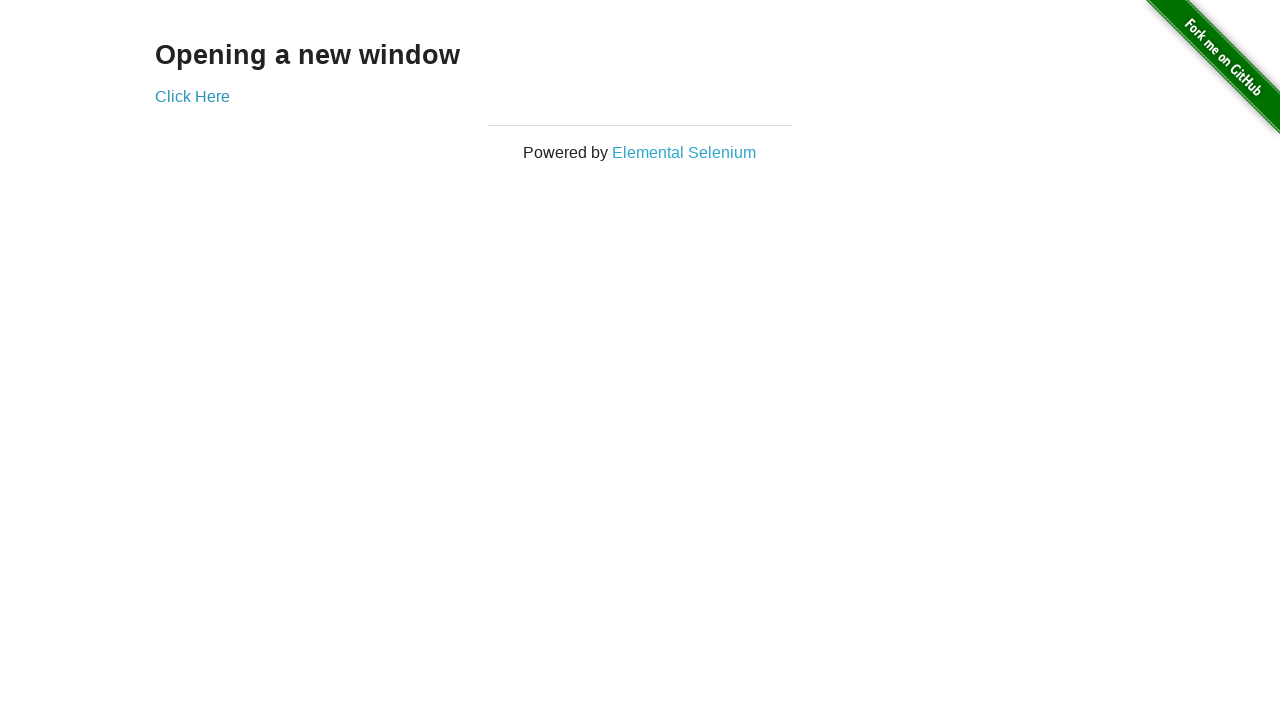

New window opened and captured
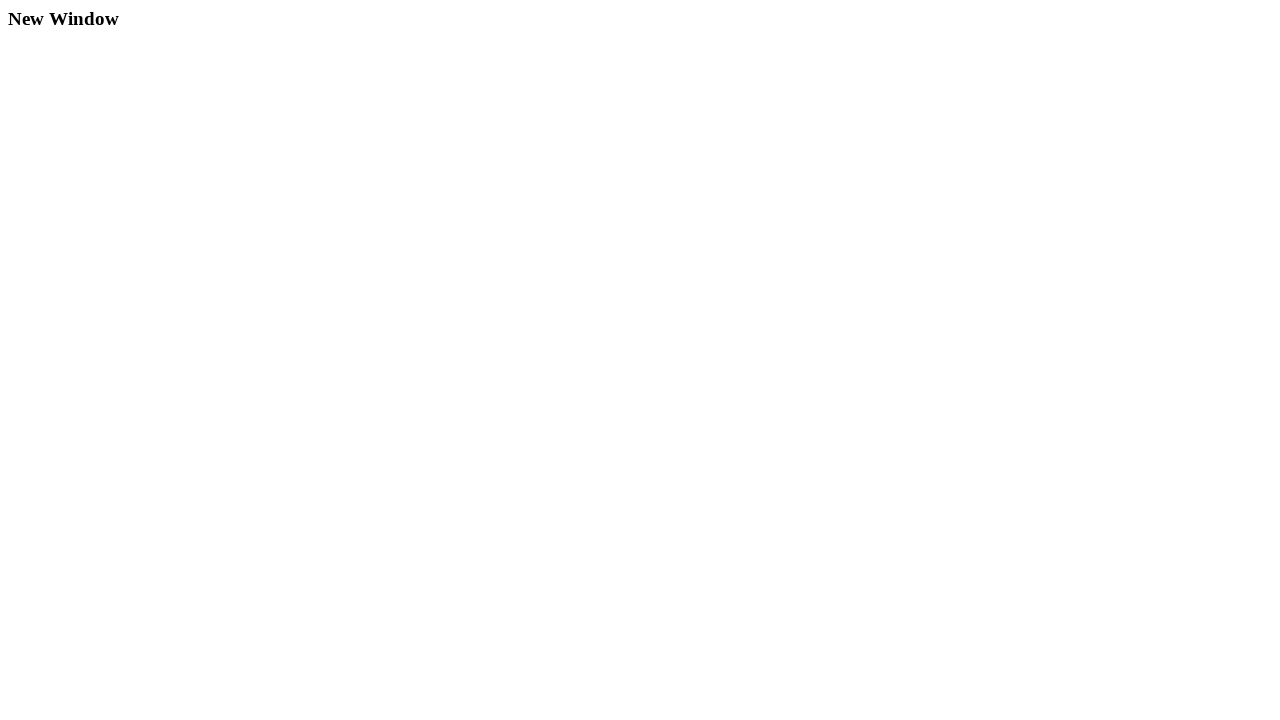

Waited for header element to load in new window
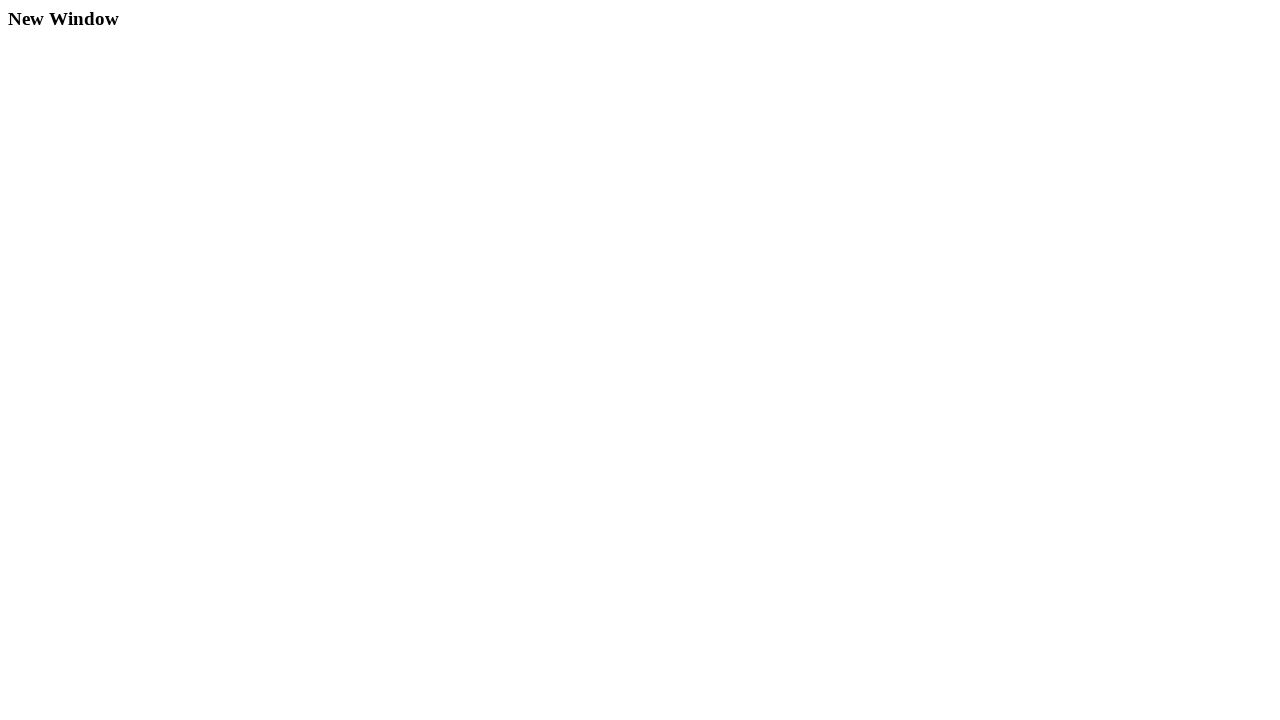

Retrieved header text from new window: 'New Window'
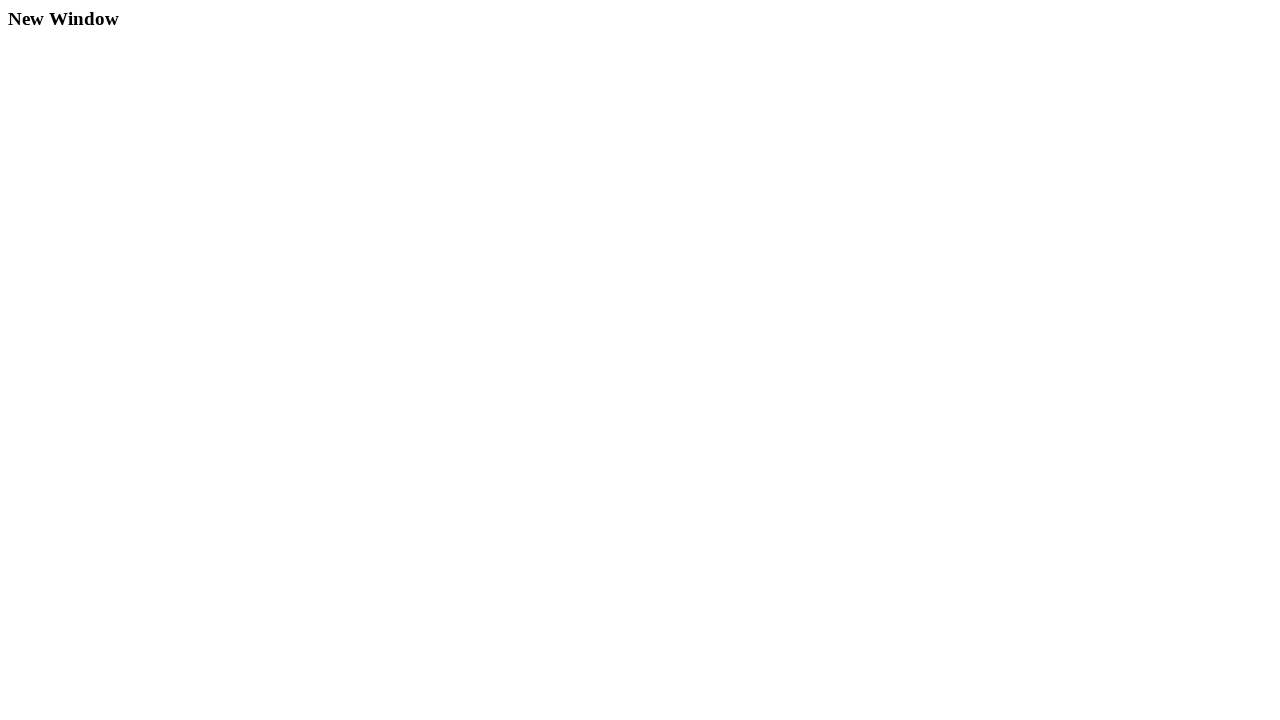

Switched back to main window and verified 'Click Here' link is still present
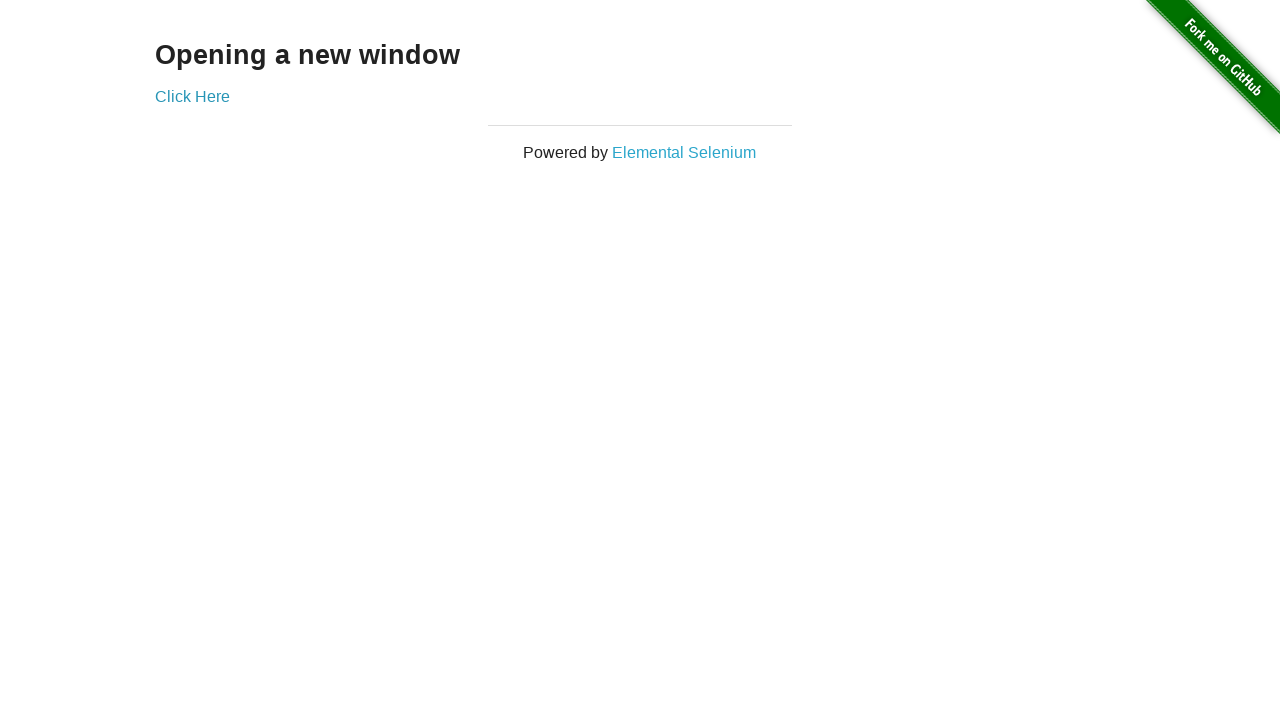

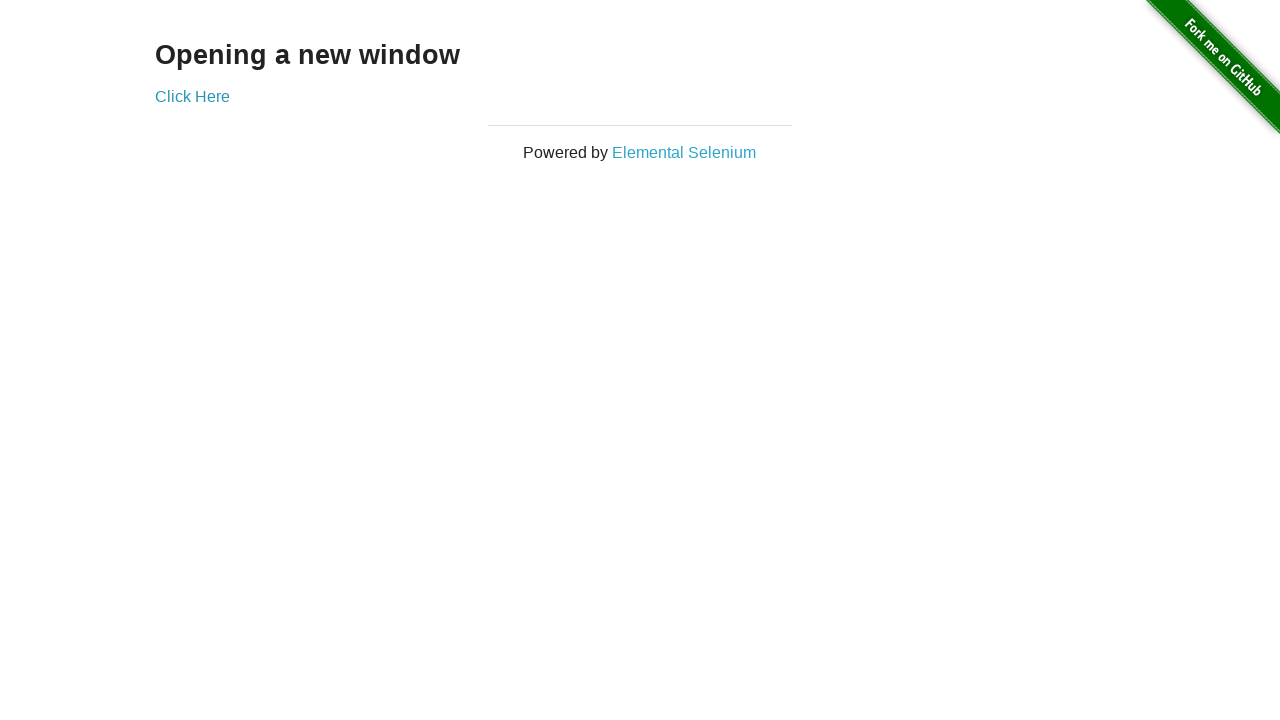